Tests window switching functionality by clicking a button that opens a new tab, switching to the new tab, and then switching back to the original window

Starting URL: https://formy-project.herokuapp.com/switch-window

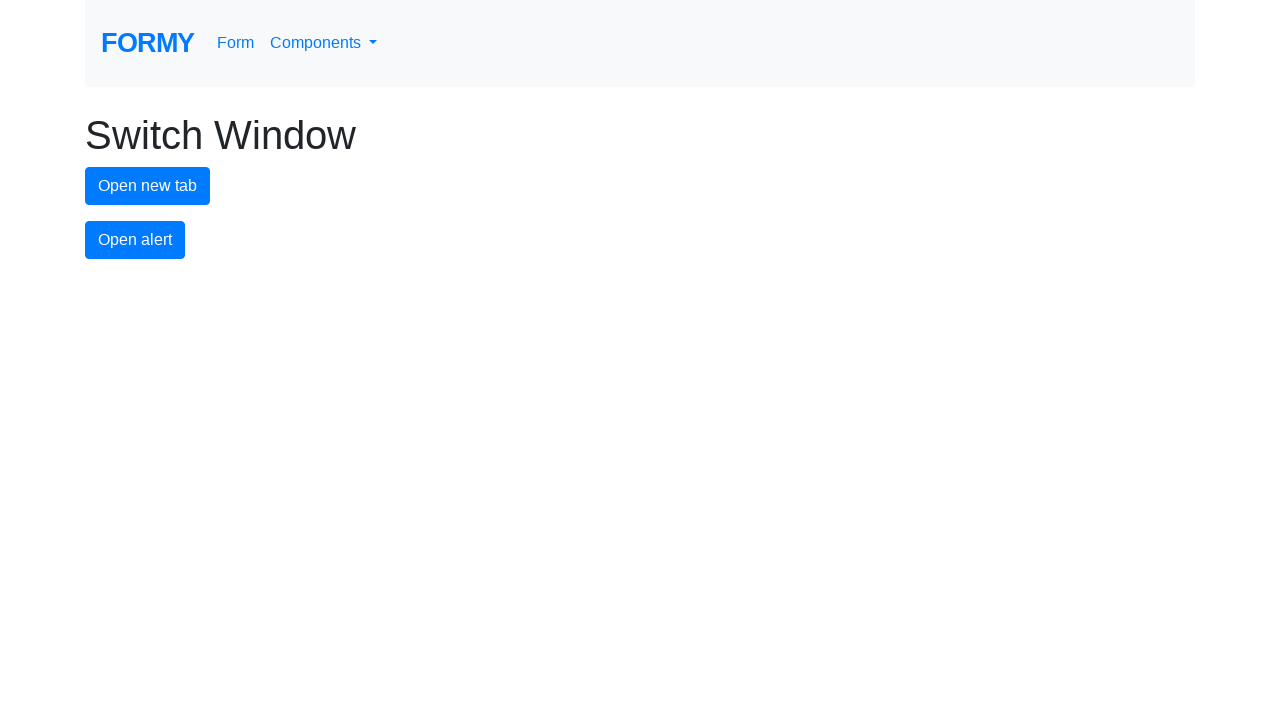

Clicked new tab button to open a new window at (148, 186) on #new-tab-button
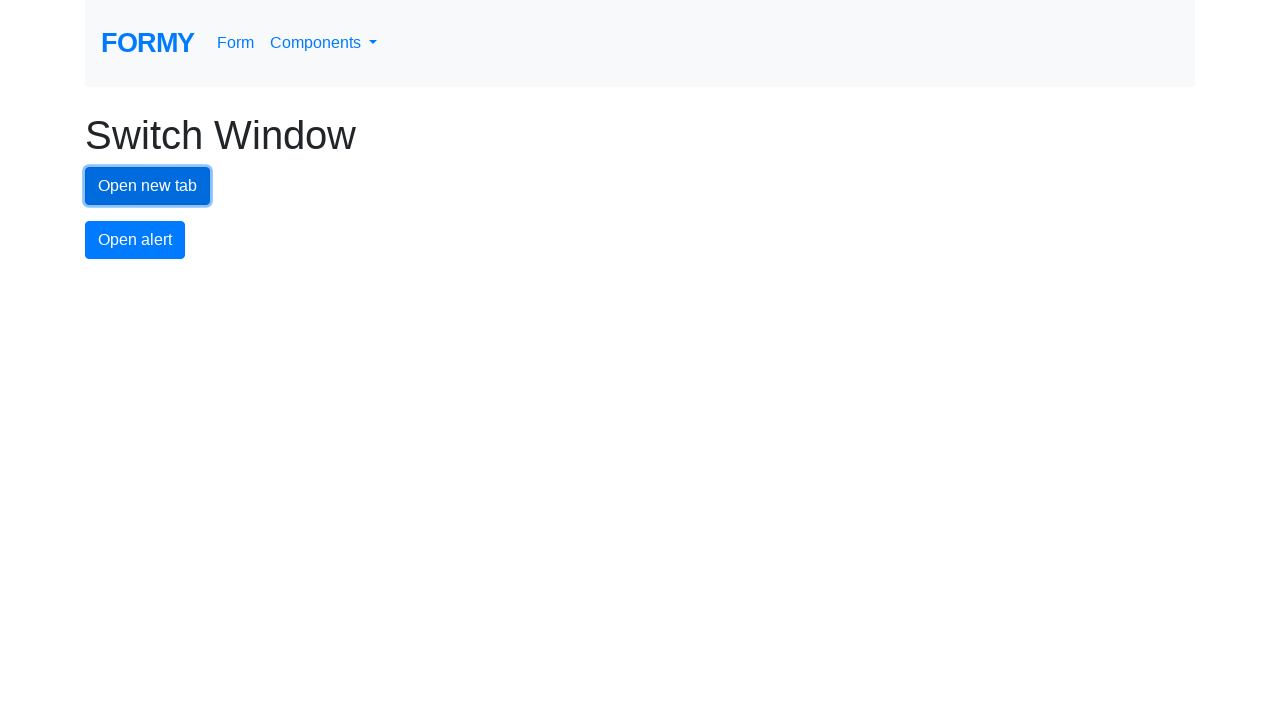

New tab opened and captured at (148, 186) on #new-tab-button
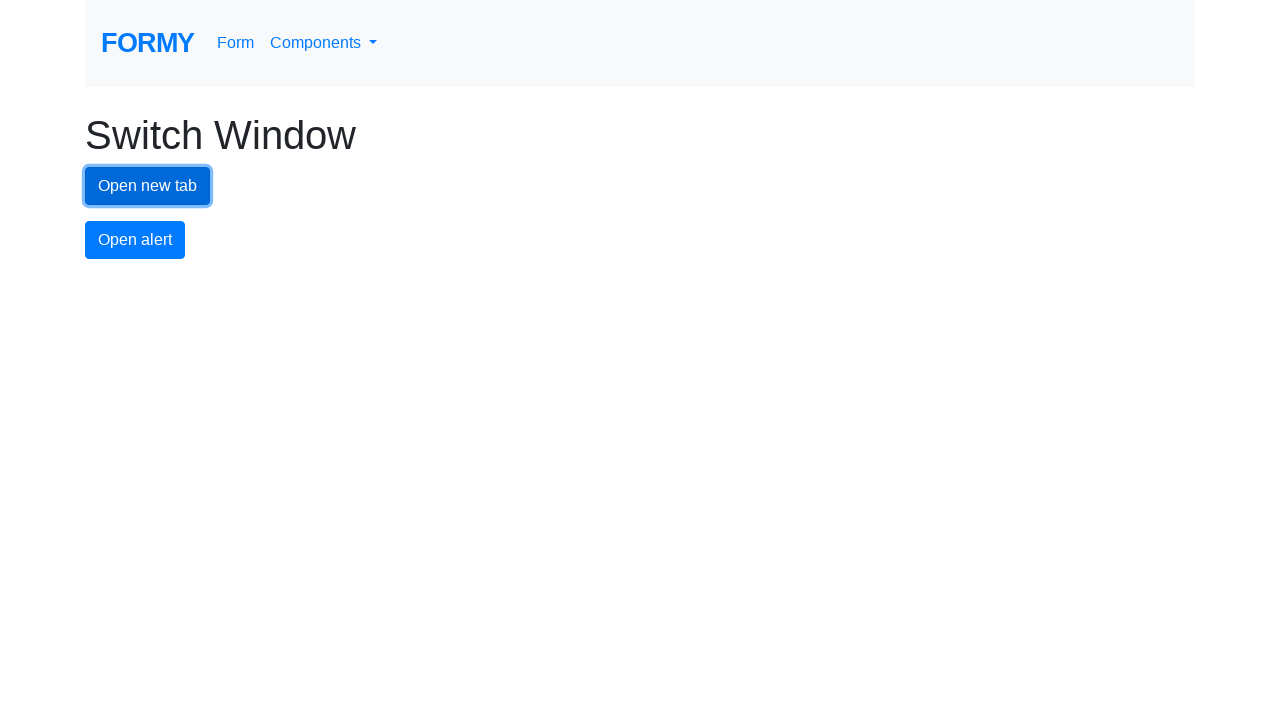

New tab finished loading
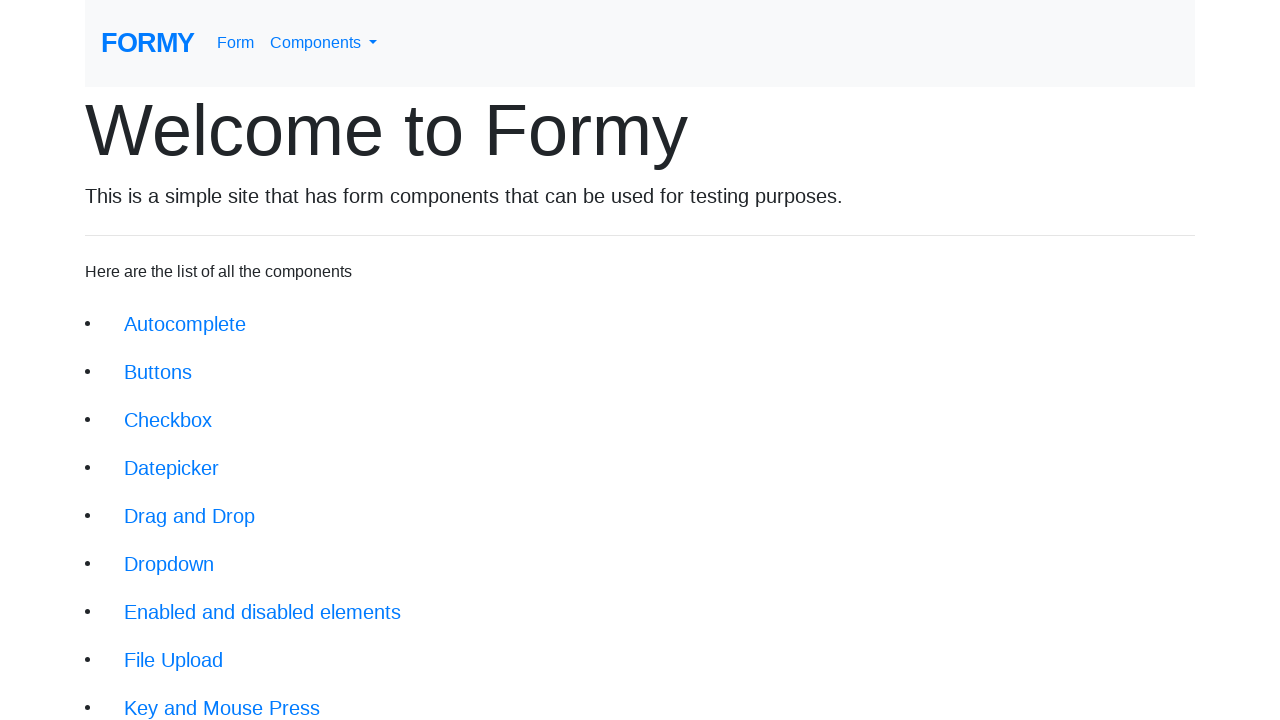

Switched back to original window
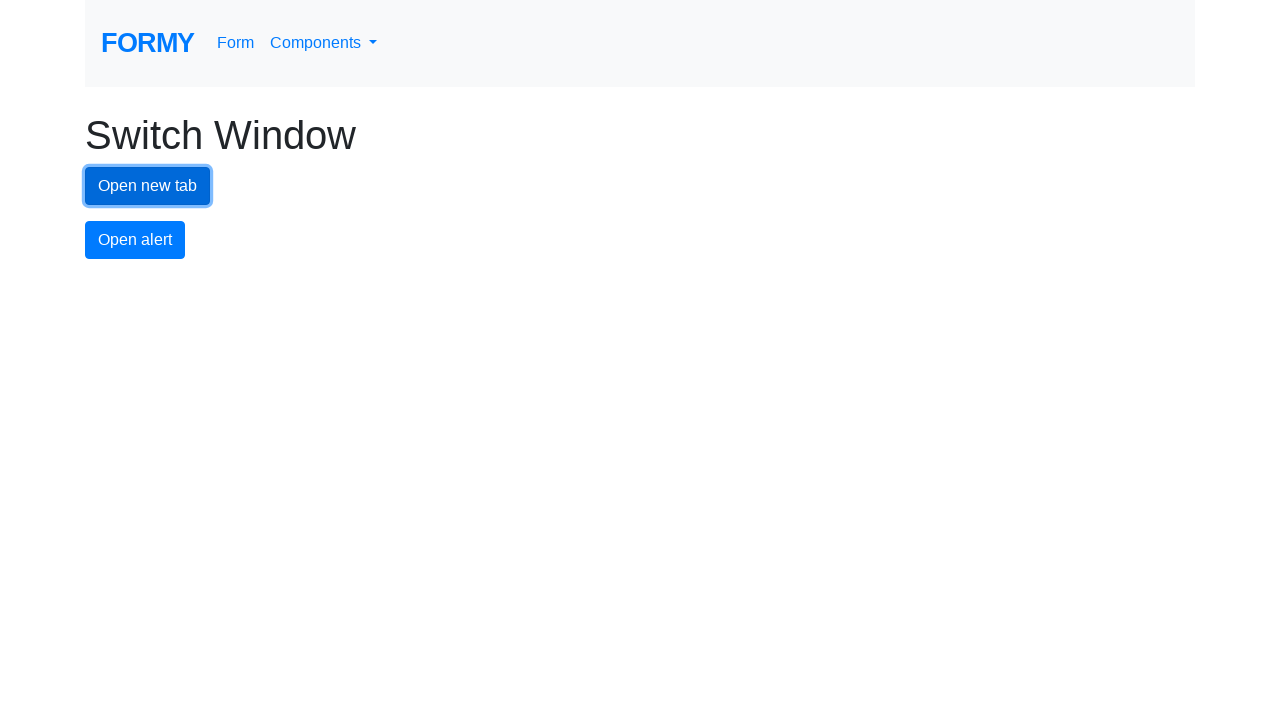

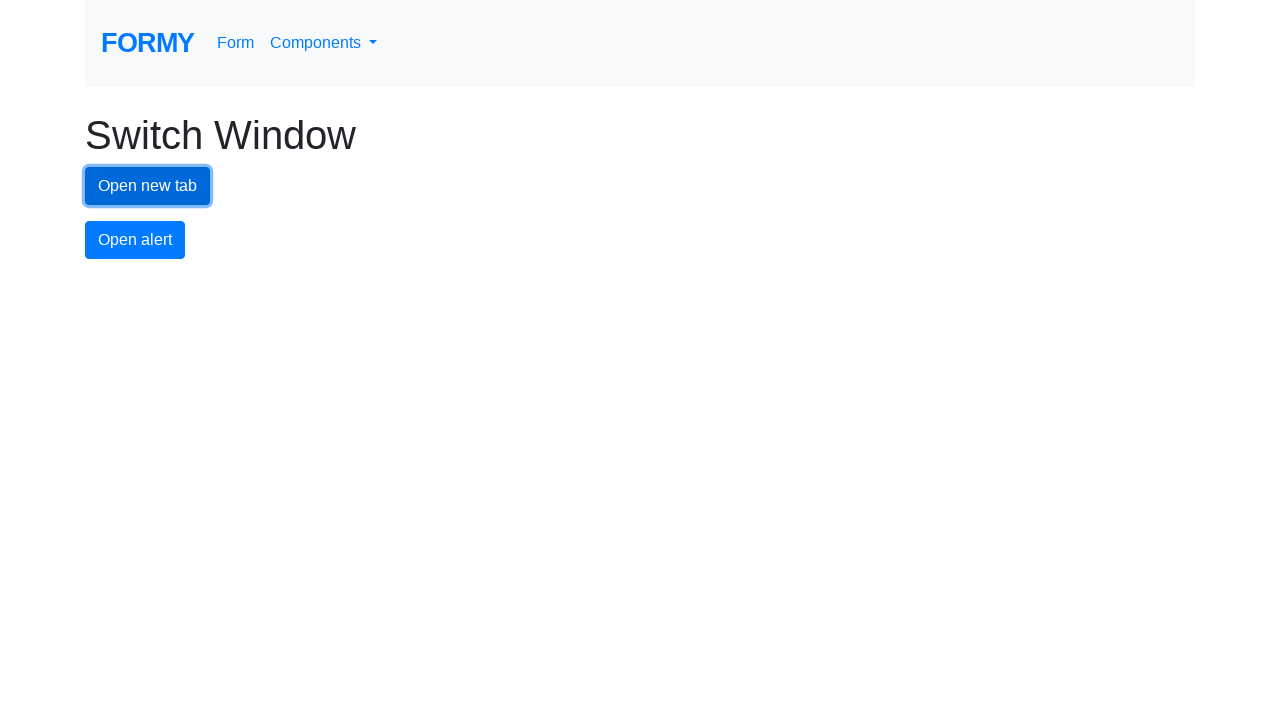